Tests ChromeDriver functionality by navigating to Chainguard's homepage and maximizing the browser window

Starting URL: https://www.chainguard.dev/

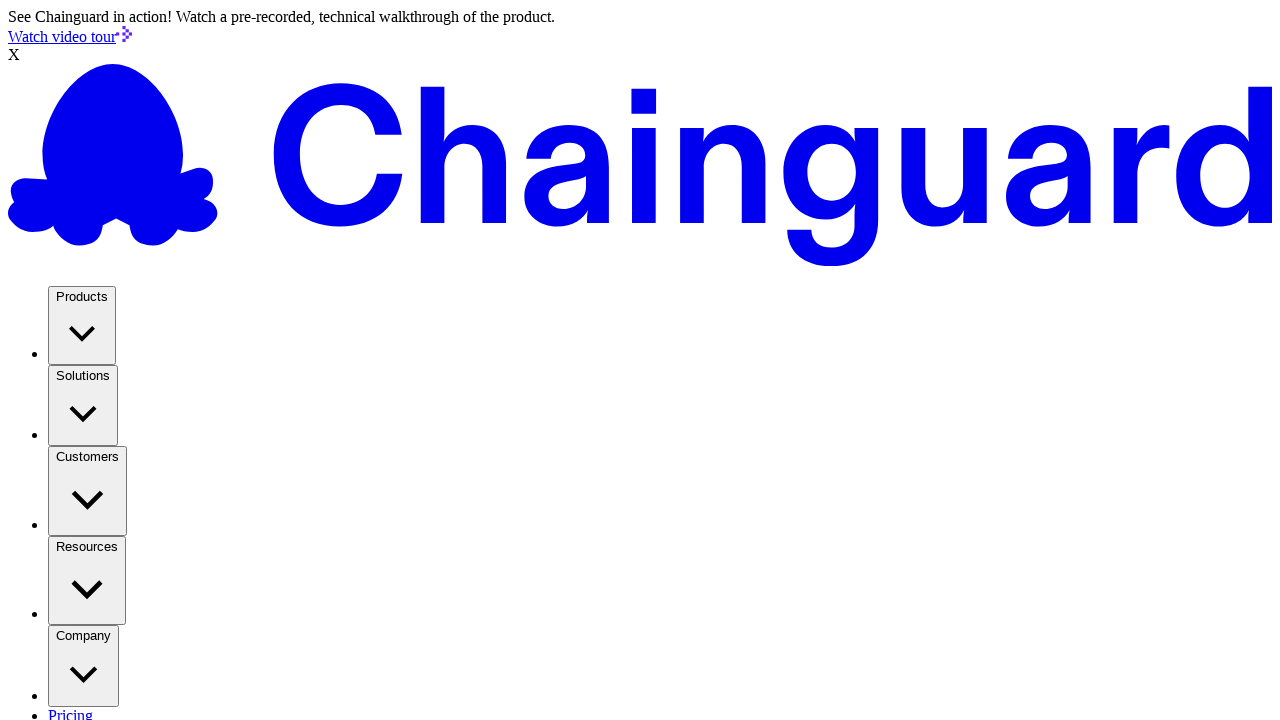

Set browser viewport to 1920x1080
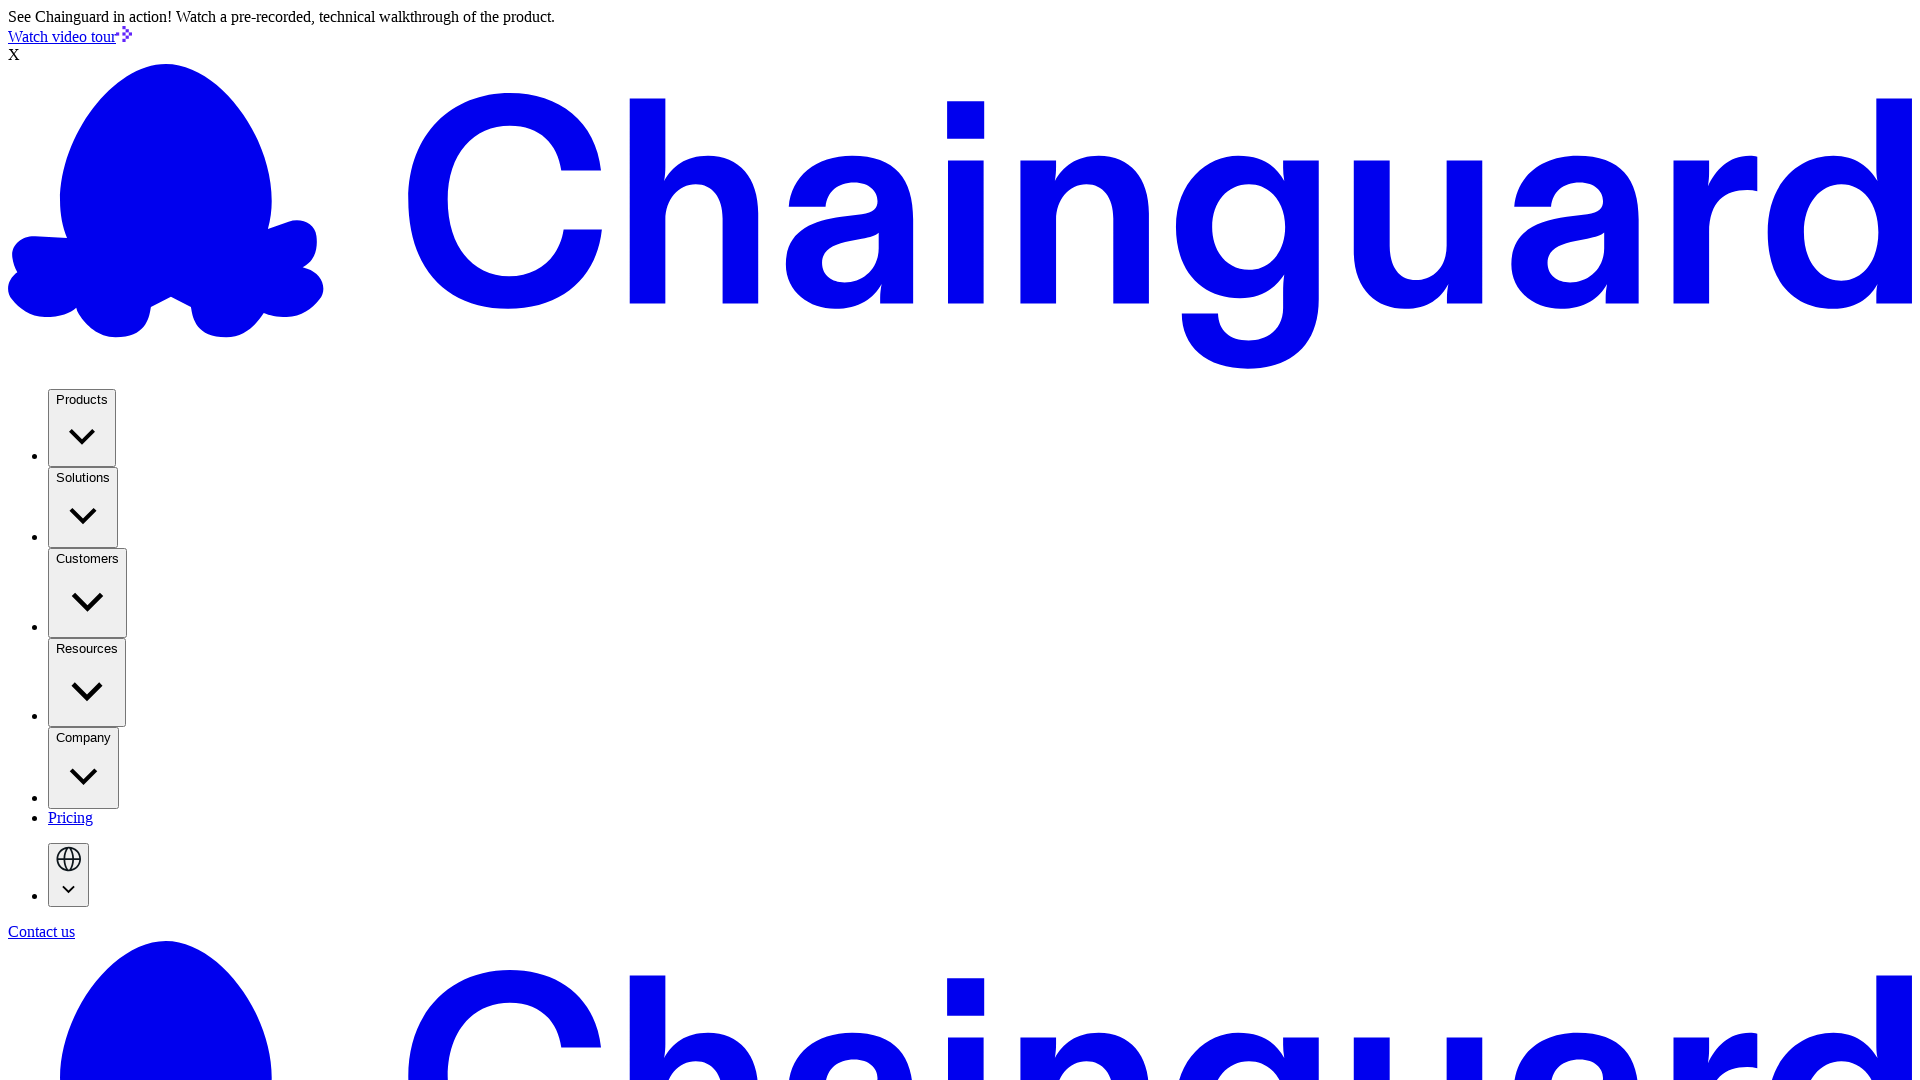

Waited for page to reach networkidle state
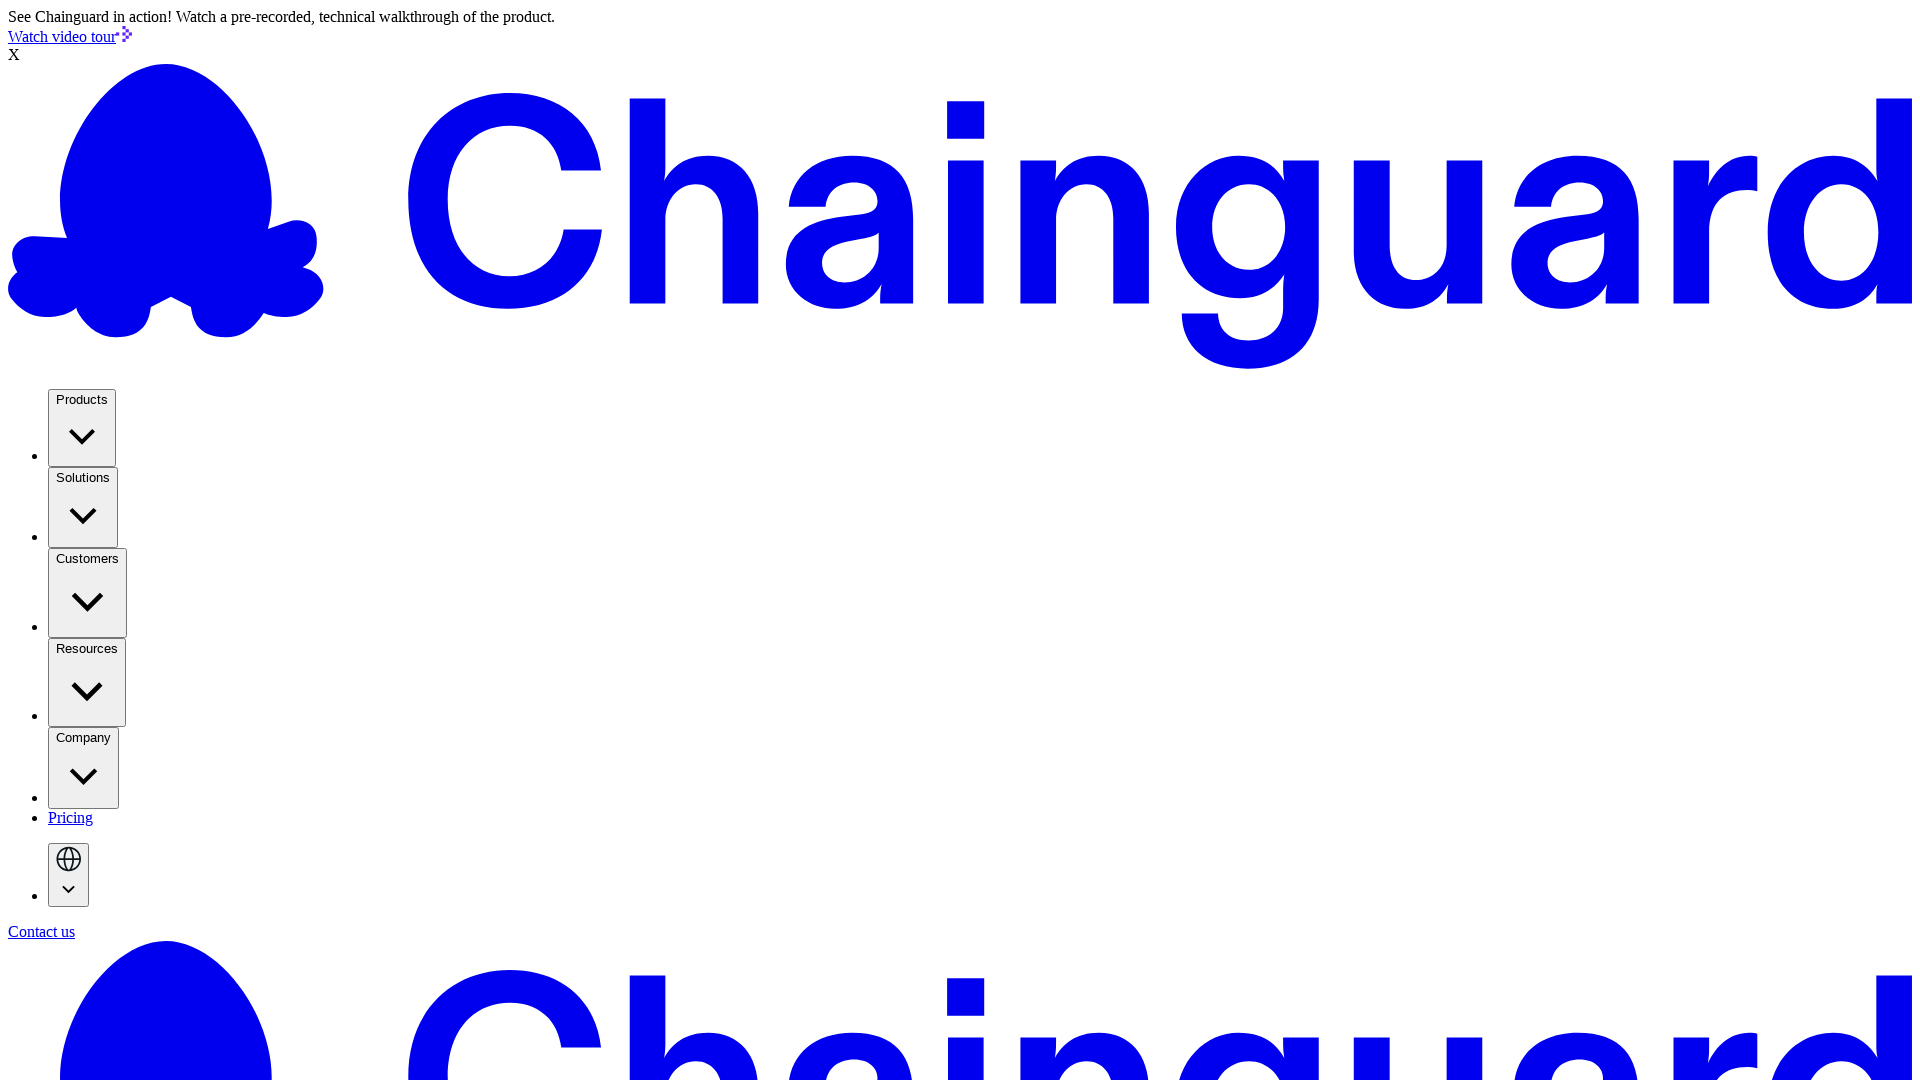

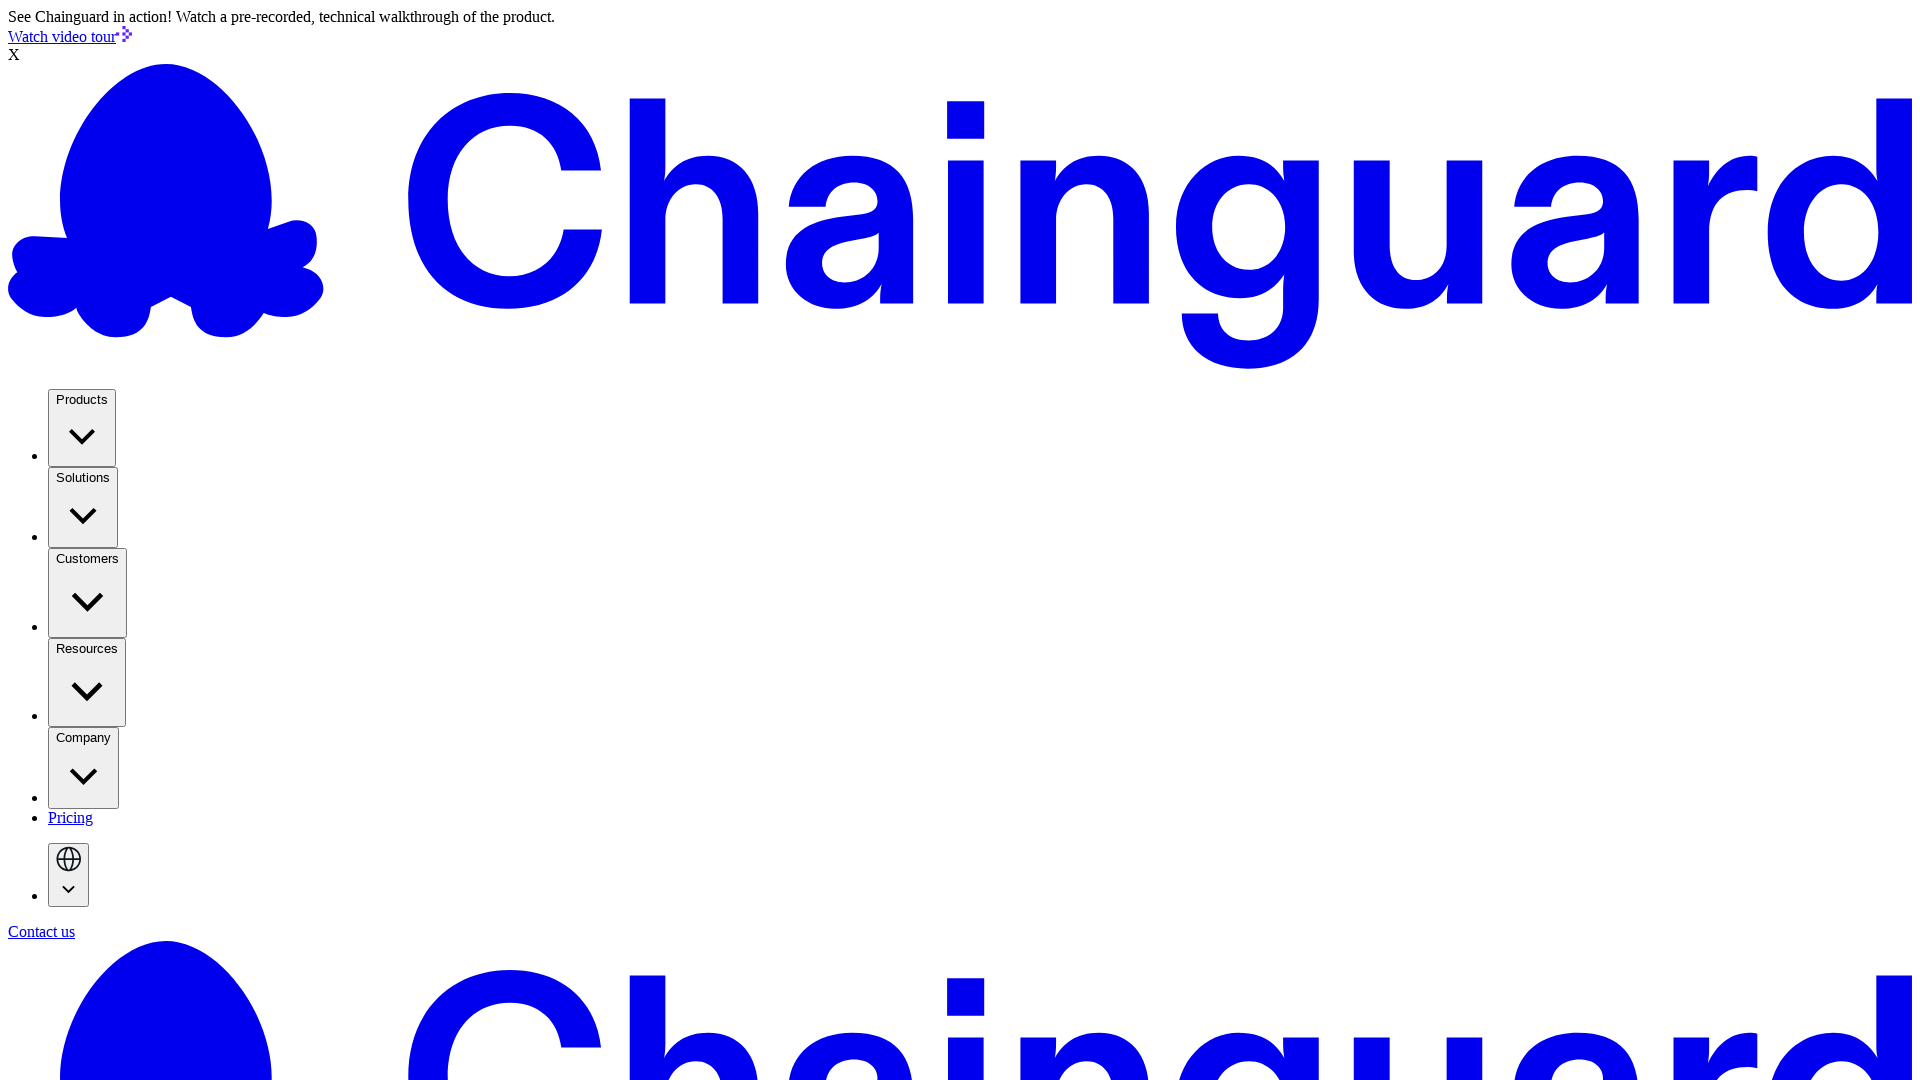